Tests dropdown selection functionality by selecting different options from a dropdown menu

Starting URL: https://the-internet.herokuapp.com/dropdown

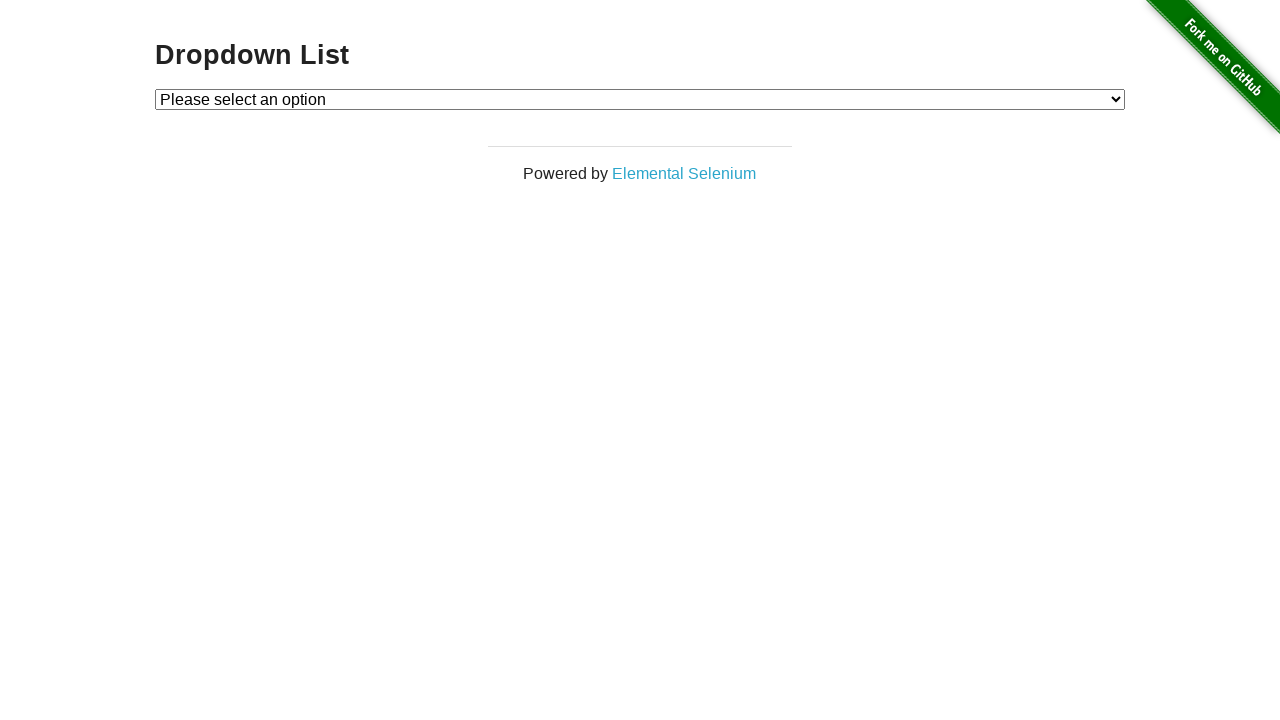

Located the dropdown select element
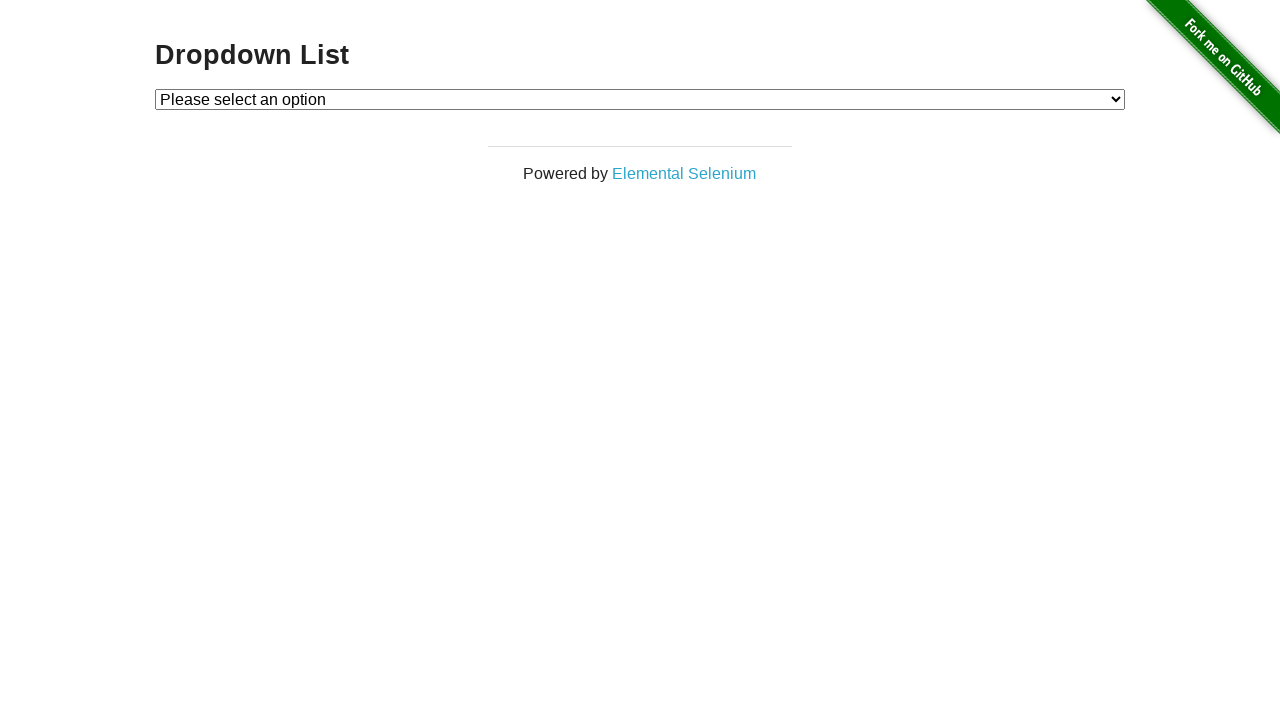

Selected option 2 from the dropdown menu on select
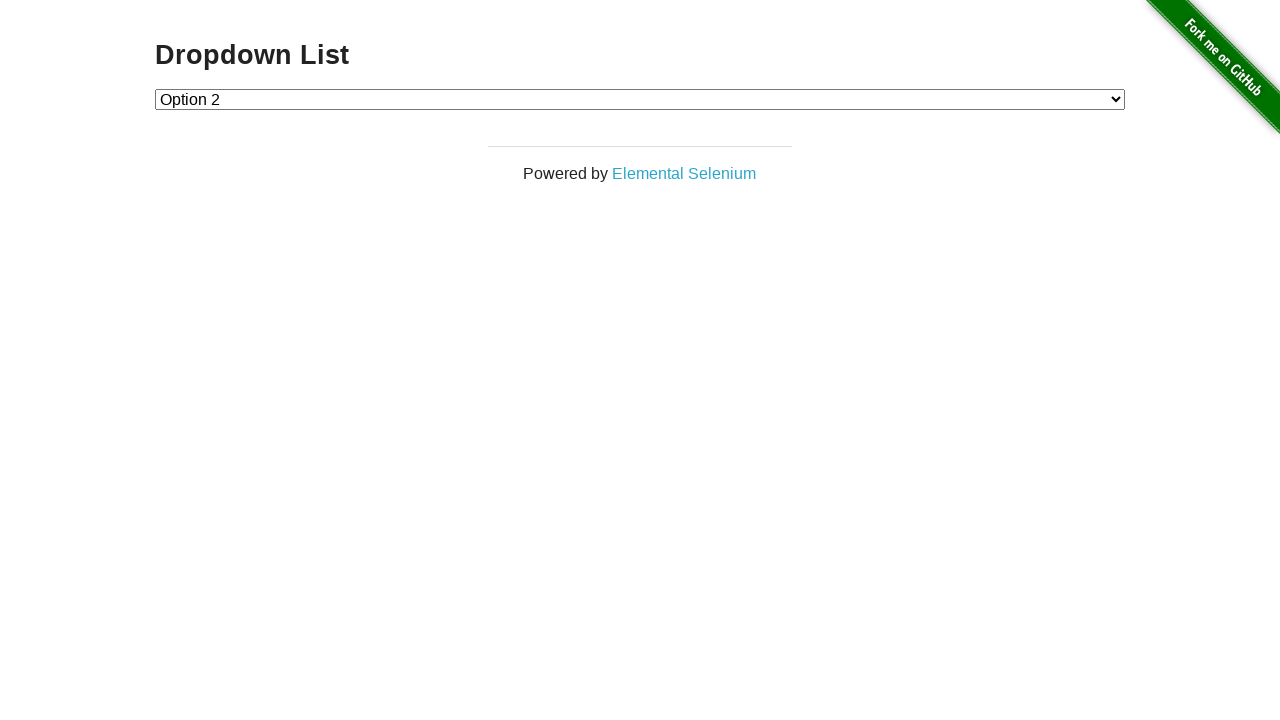

Selected option 1 from the dropdown menu on select
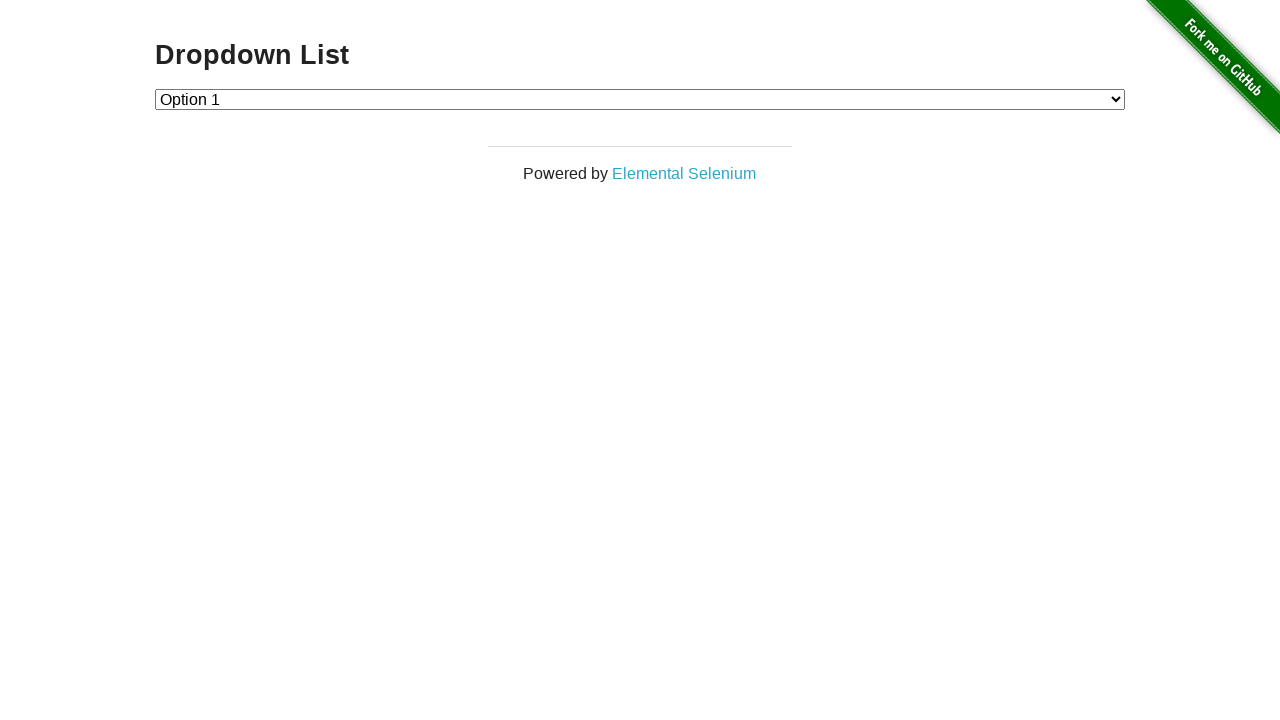

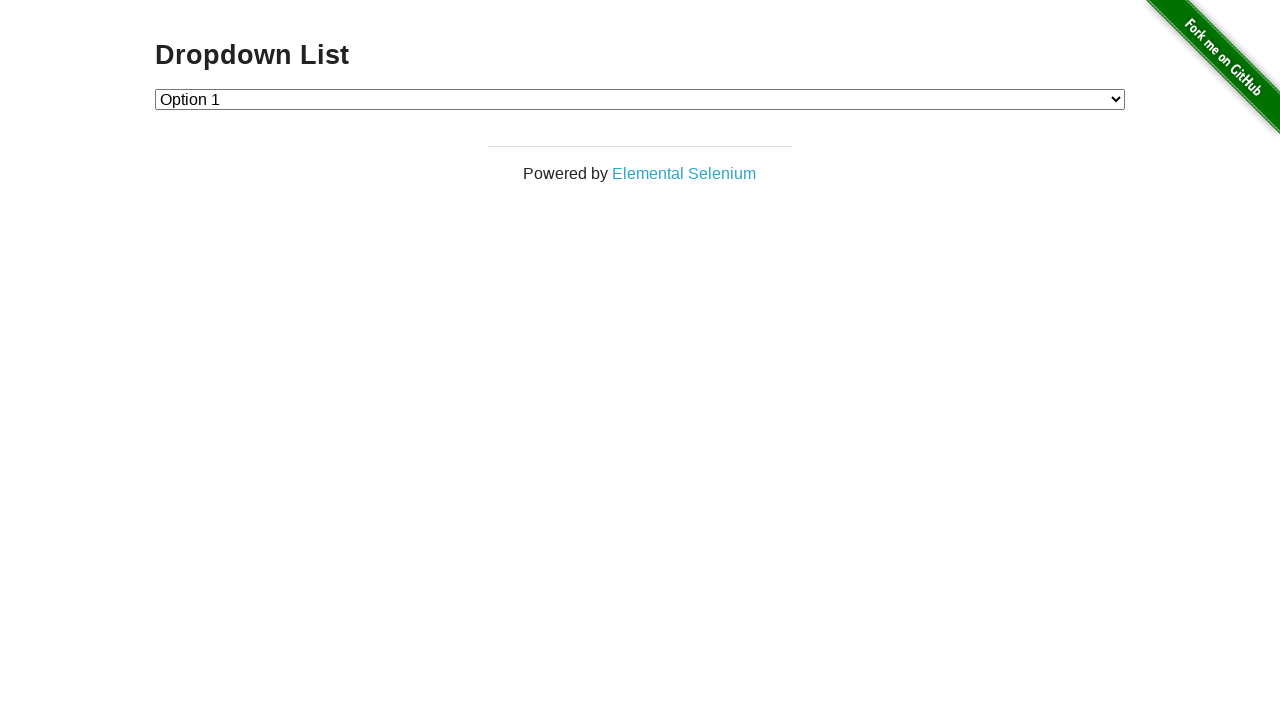